Fills out a practice form by entering personal information, selecting gender, experience level, date, profession, and automation tools

Starting URL: https://www.techlistic.com/p/selenium-practice-form.html

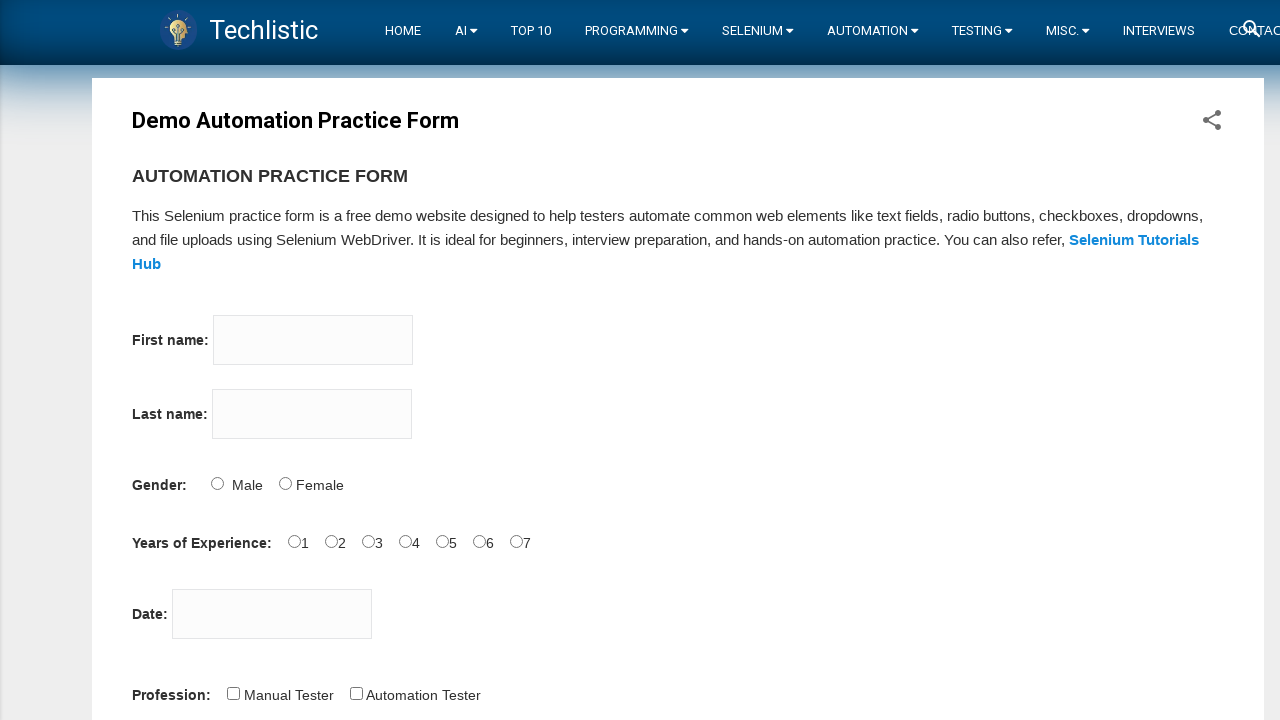

Filled first name field with 'Michael' on input[name='firstname']
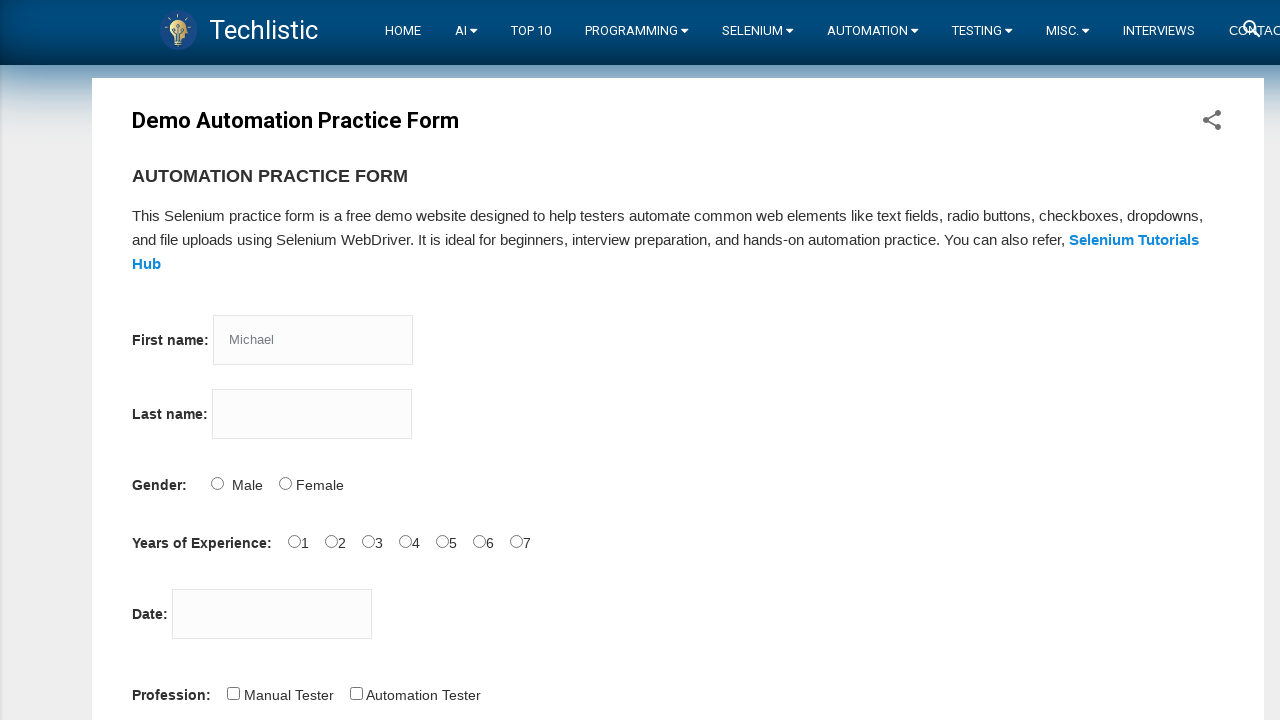

Filled last name field with 'Anderson' on input[name='lastname']
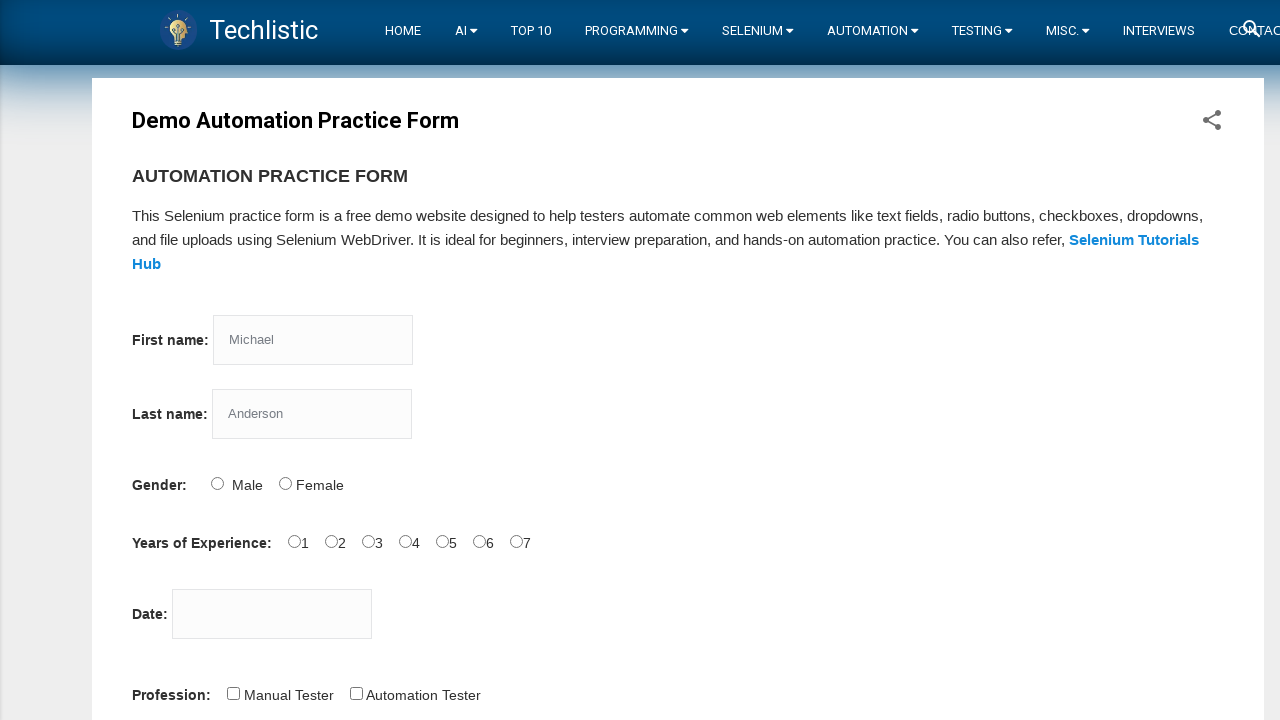

Selected Male gender radio button at (217, 483) on #sex-0
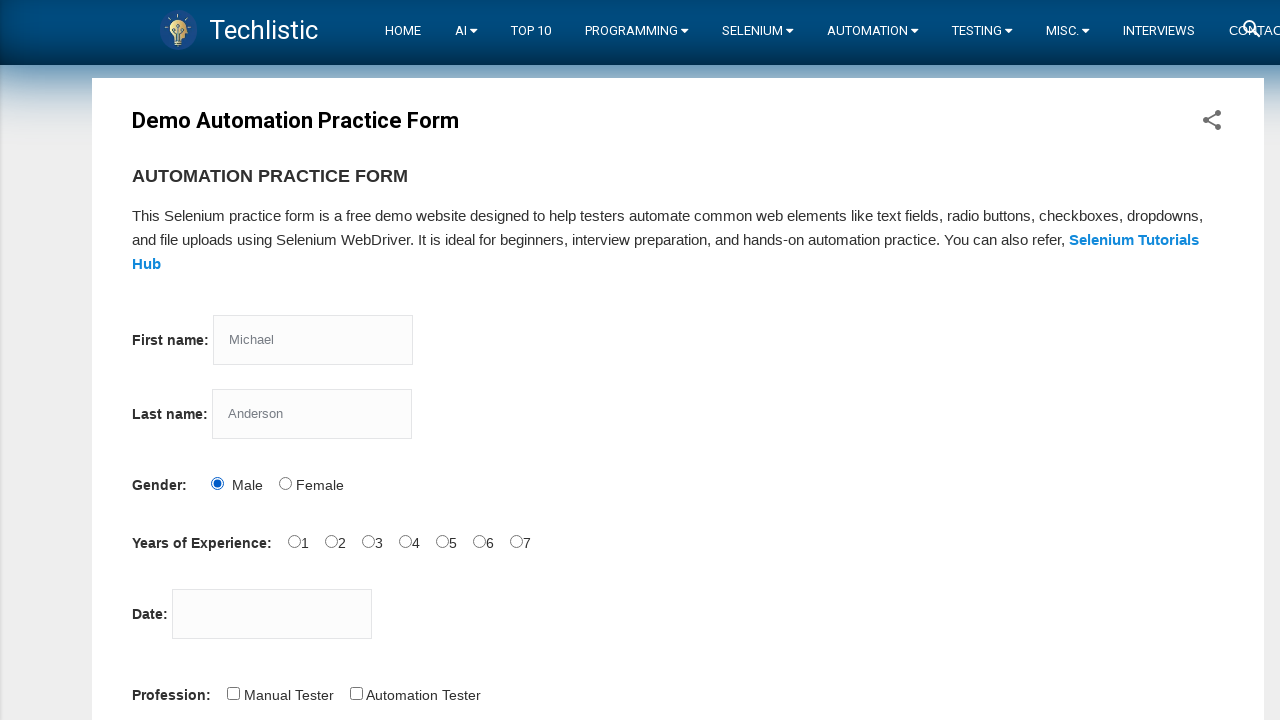

Selected 0-1 years of experience at (294, 541) on #exp-0
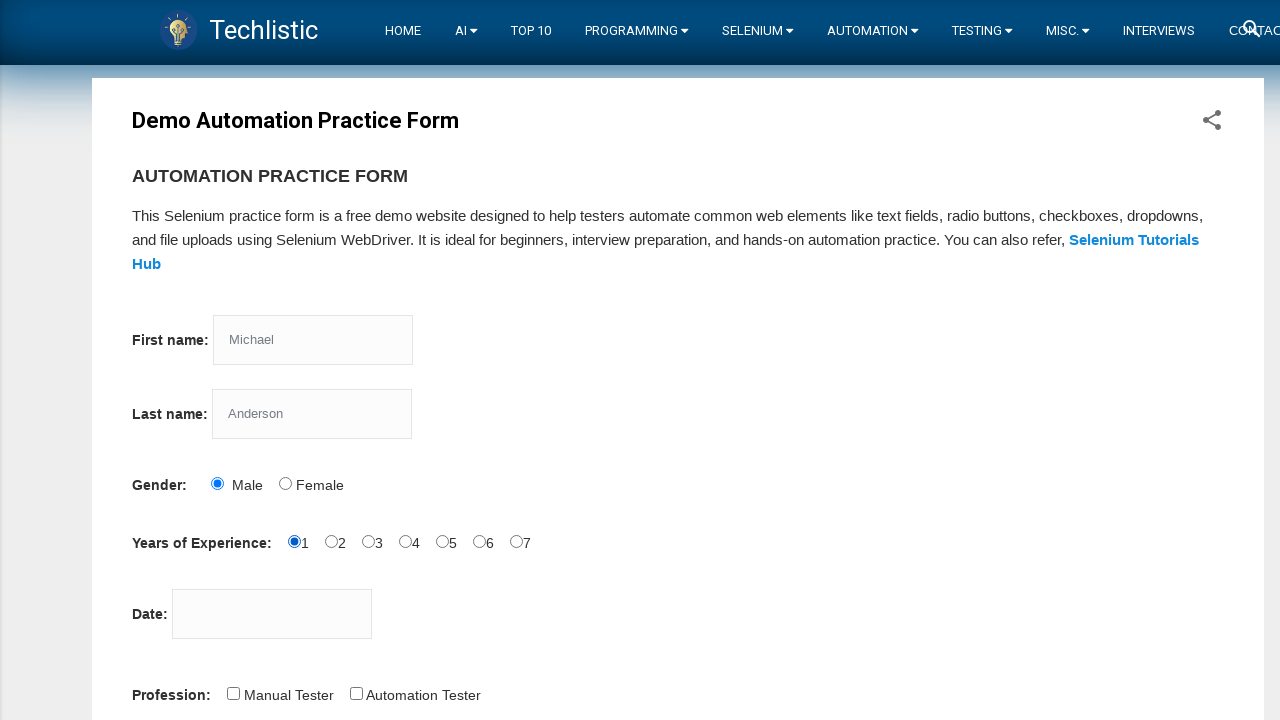

Filled date field with '15.03.2023' on #datepicker
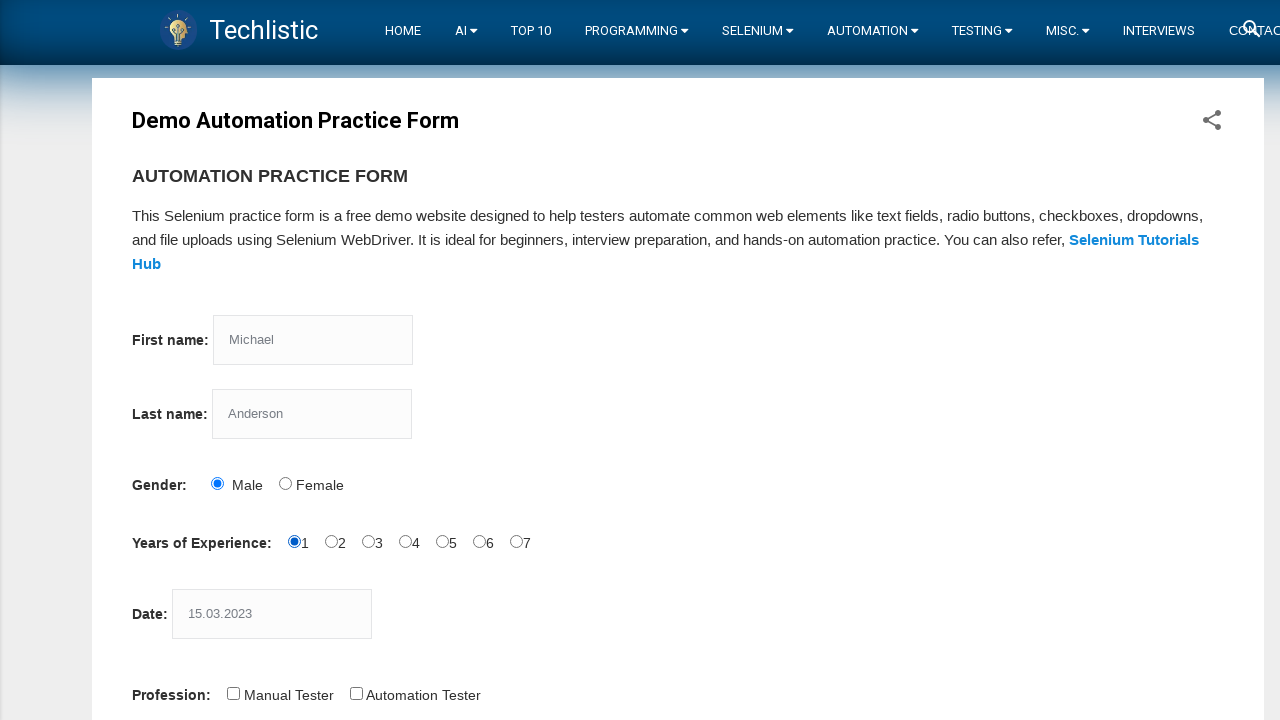

Selected Automation Tester profession checkbox at (356, 693) on #profession-1
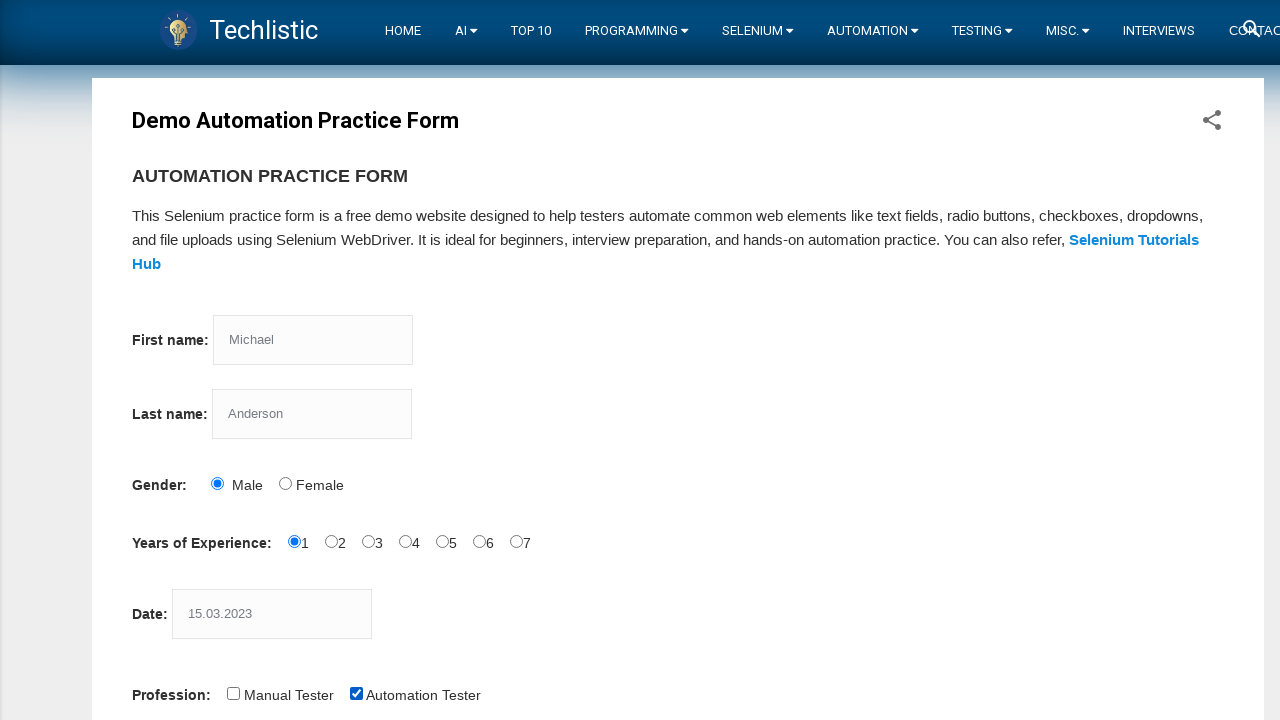

Selected Selenium Webdriver automation tool checkbox at (446, 360) on #tool-2
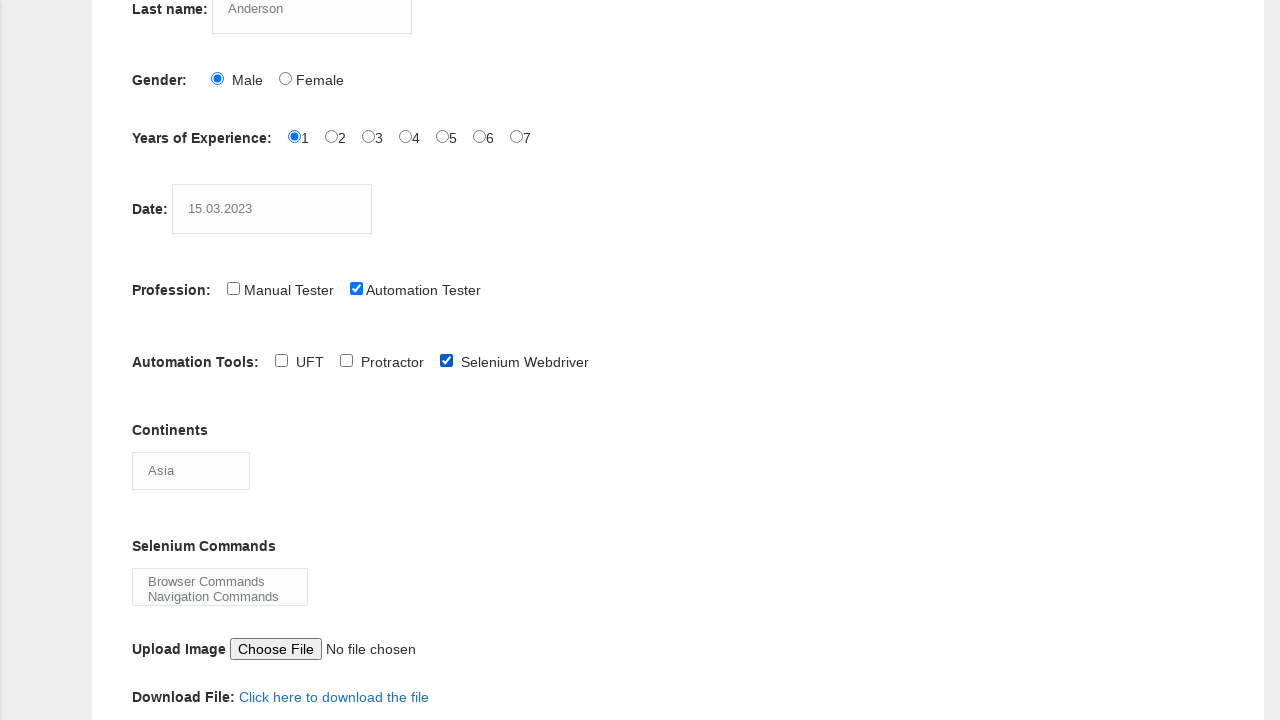

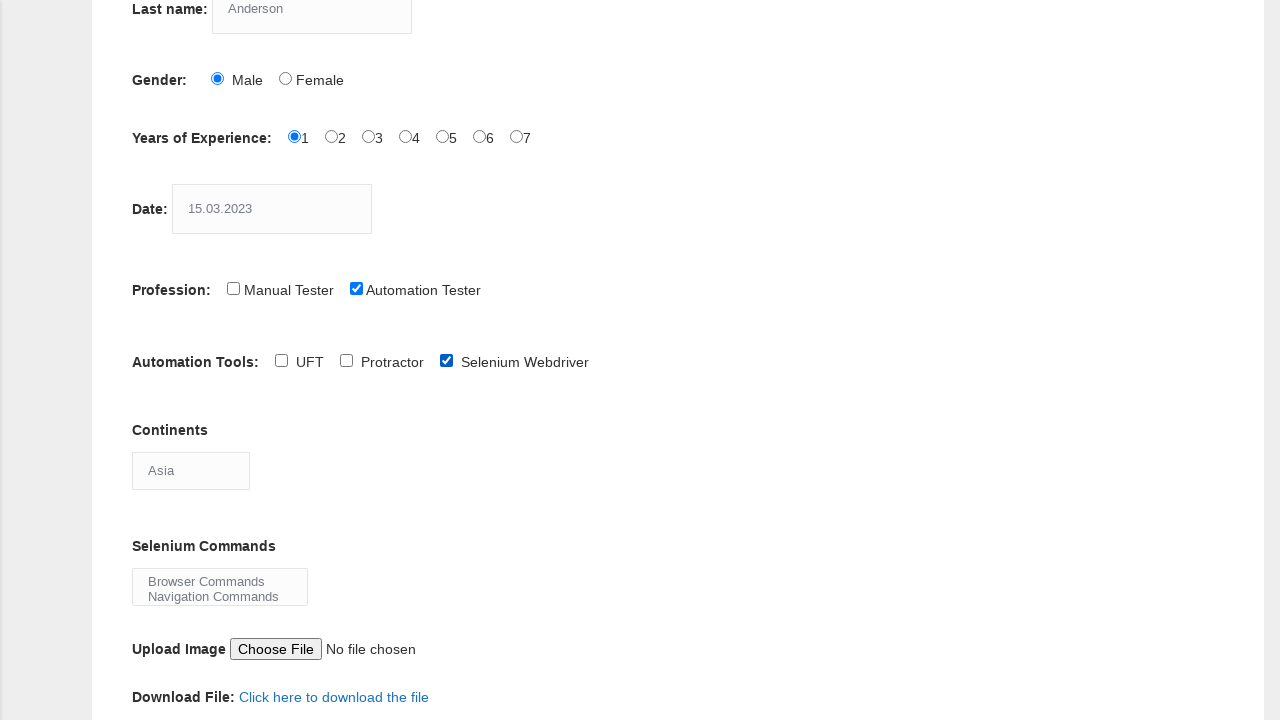